Tests the drag-and-drop functionality on the Heroku test app by navigating to the Drag and Drop page, dragging square A onto square B, and verifying that the elements have swapped positions.

Starting URL: https://the-internet.herokuapp.com/

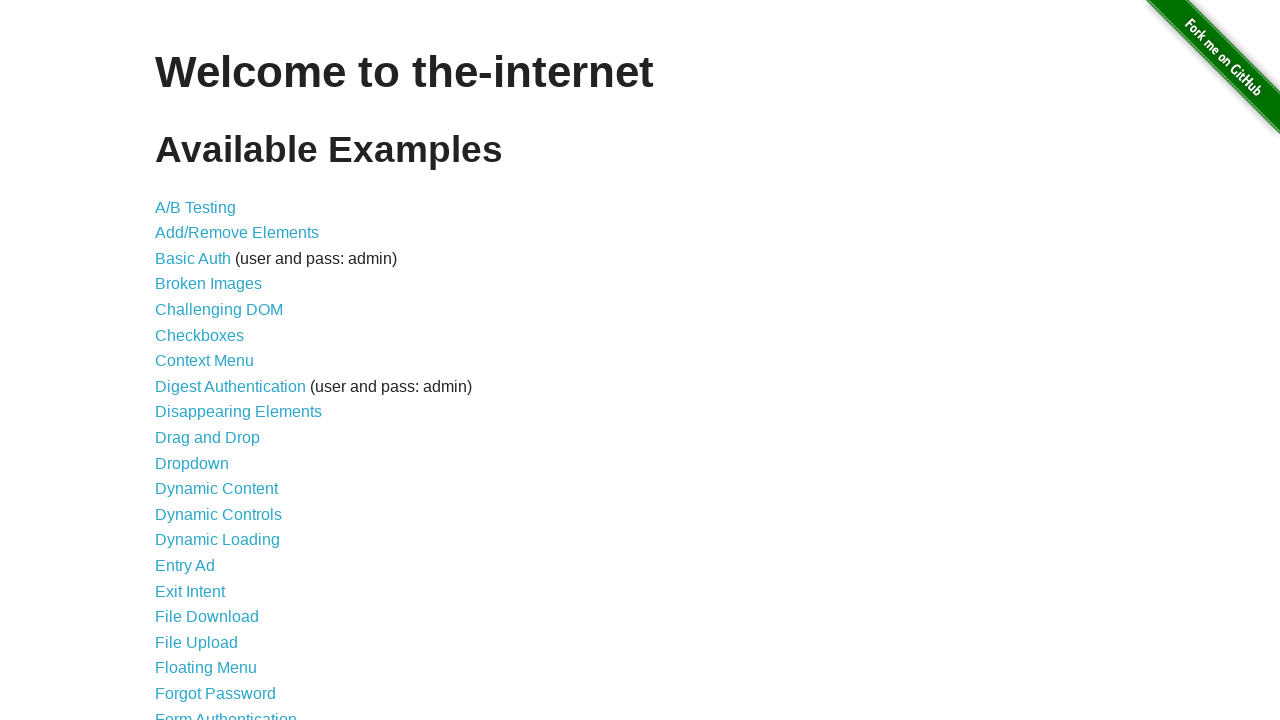

Clicked on 'Drag and Drop' link to navigate to test page at (208, 438) on xpath=//a[text()='Drag and Drop']
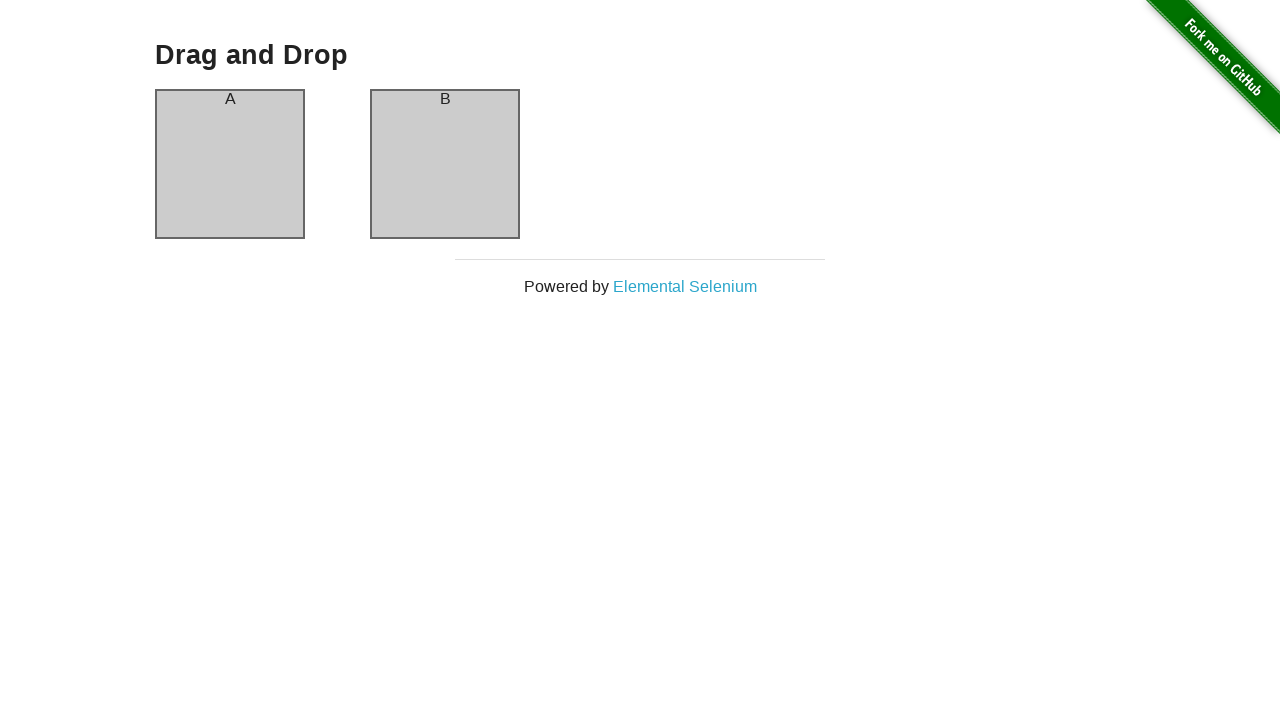

Waited for column A element to be visible
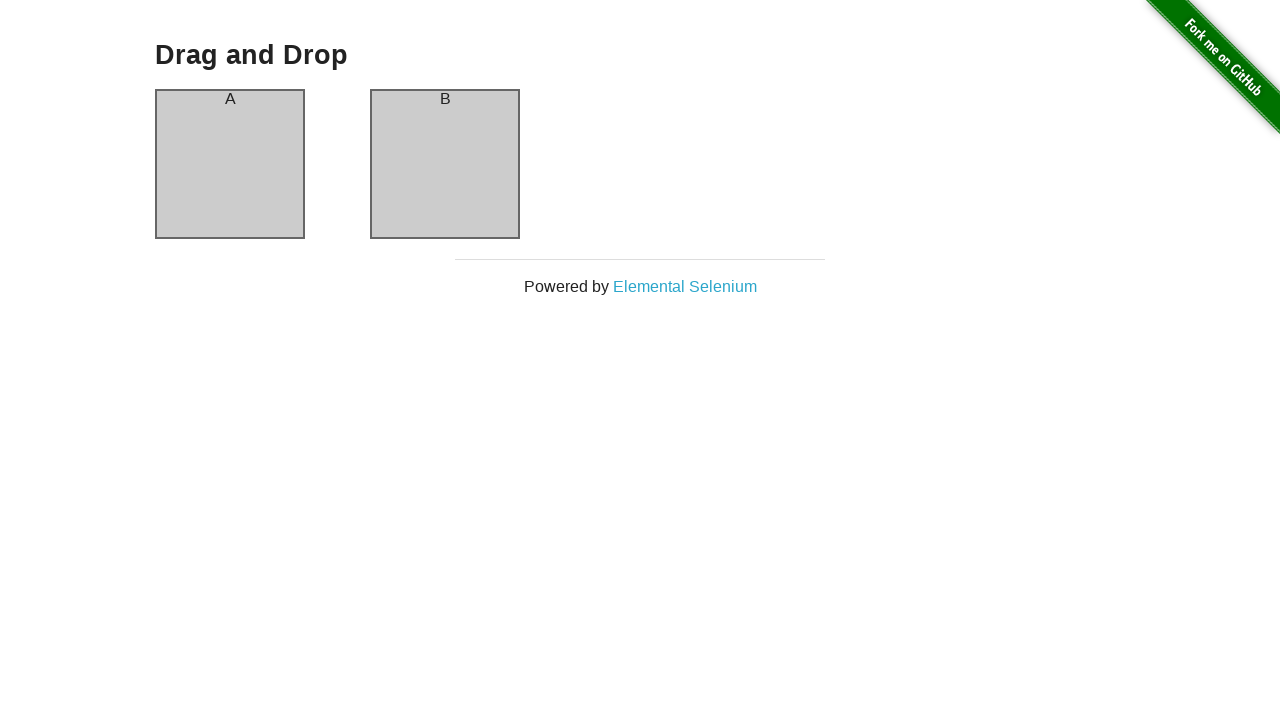

Waited for column B element to be visible
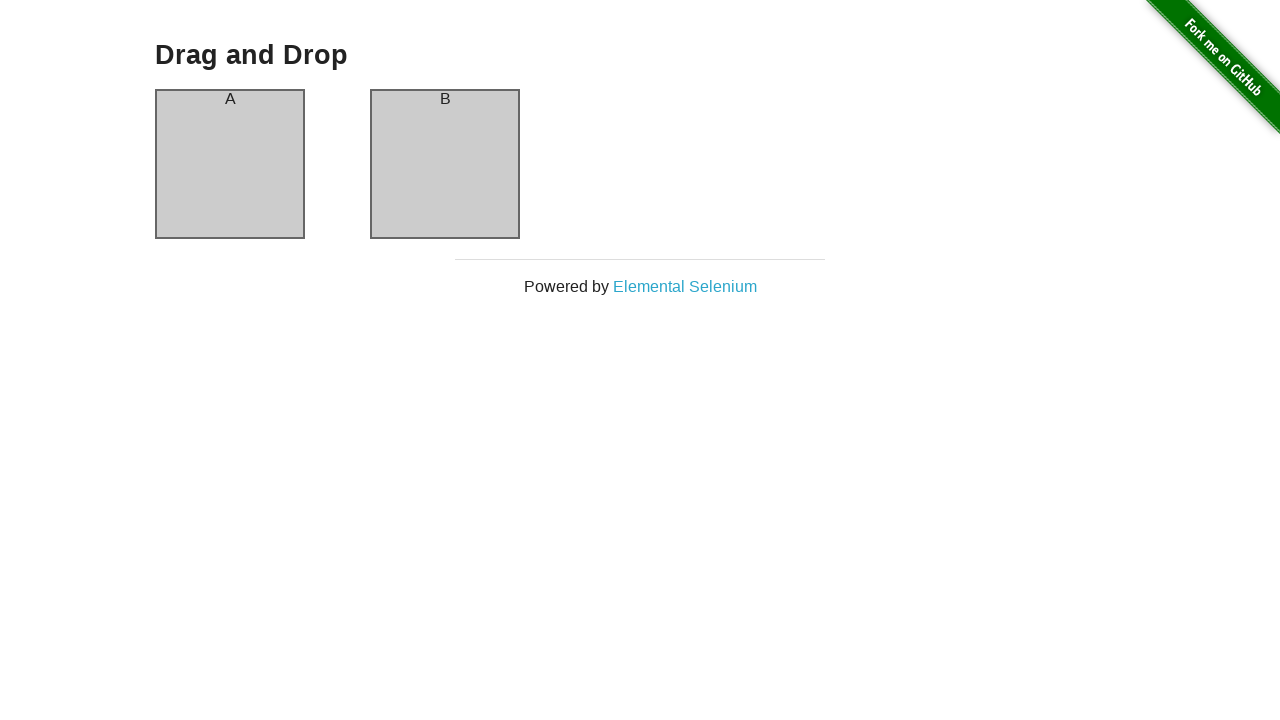

Retrieved text content of column A header
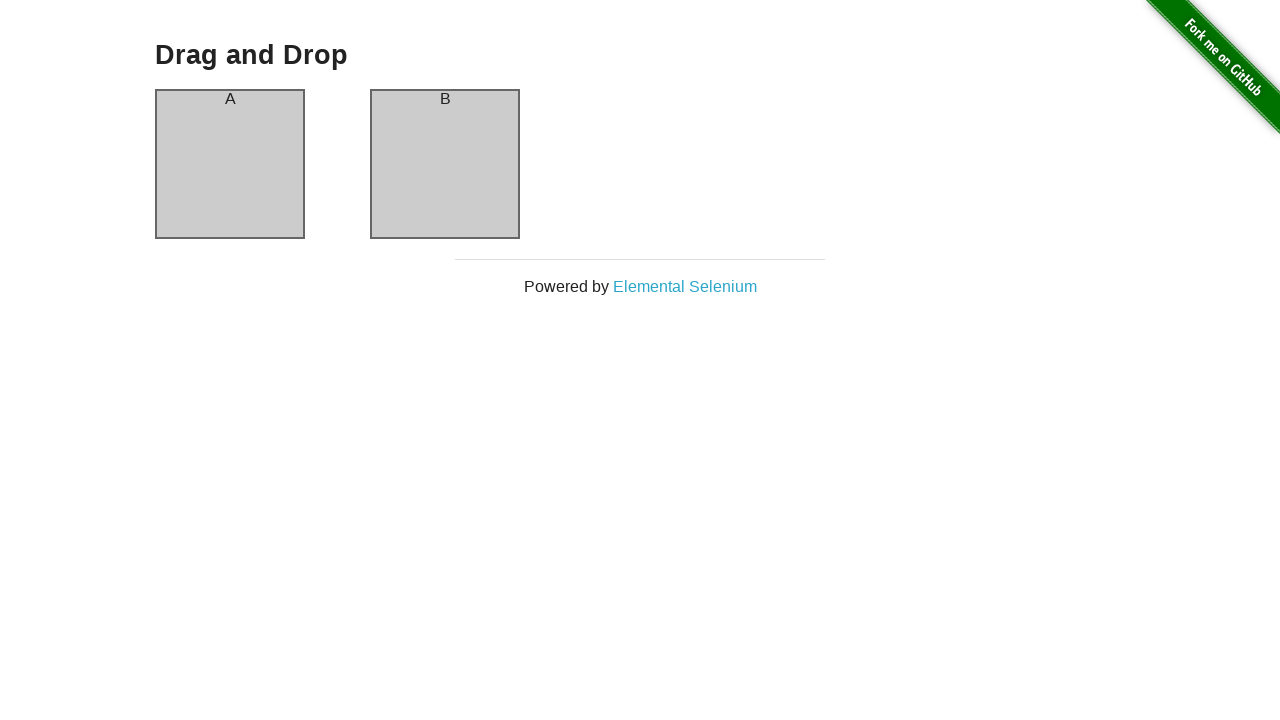

Retrieved text content of column B header
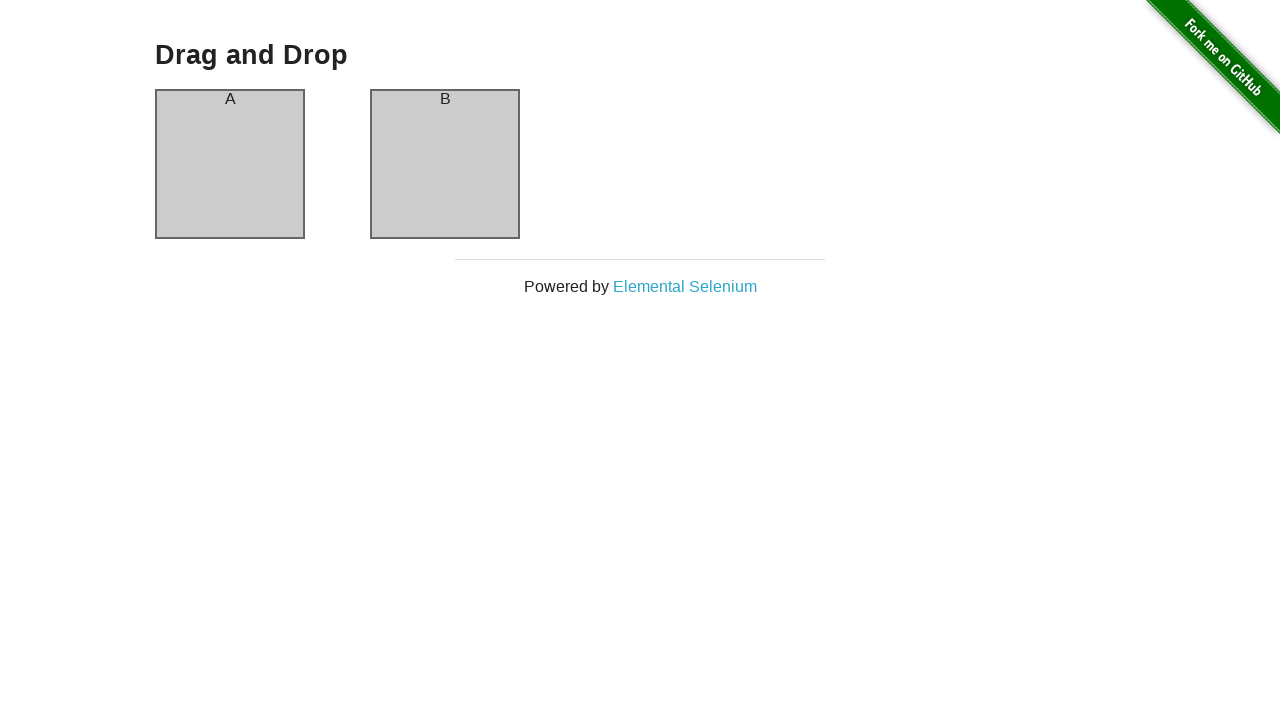

Verified initial state: column A header contains 'A'
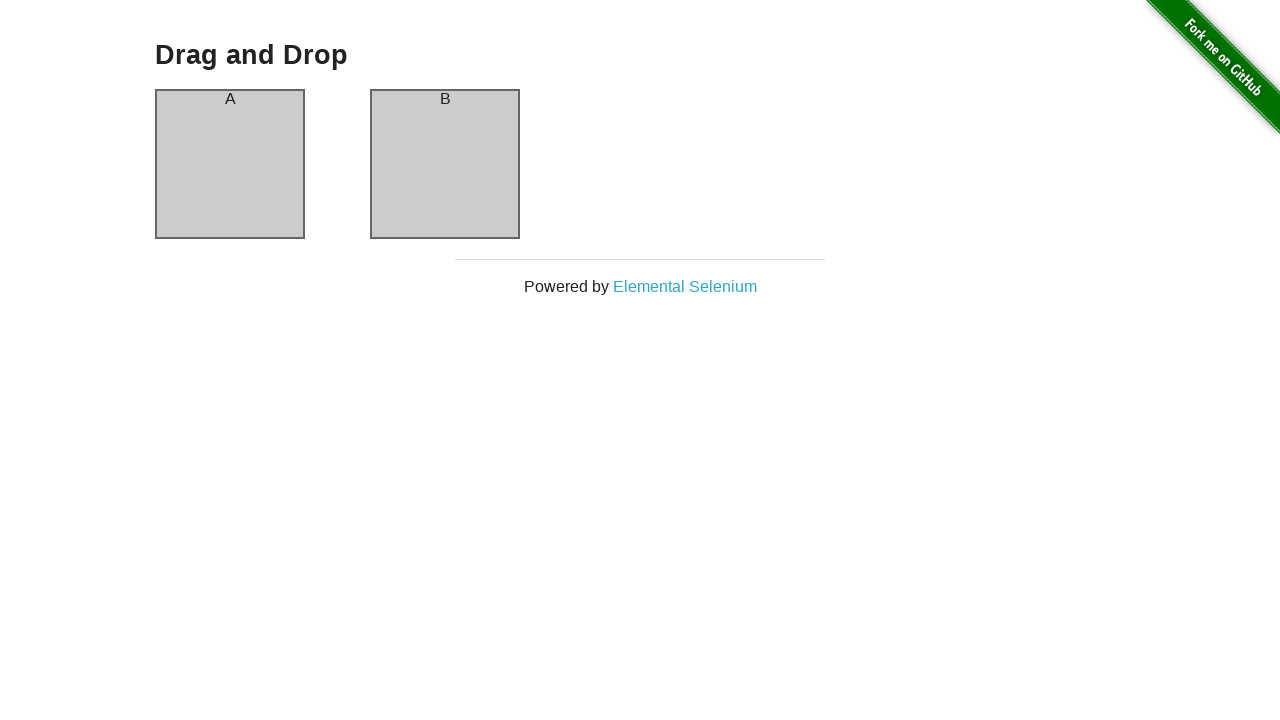

Verified initial state: column B header contains 'B'
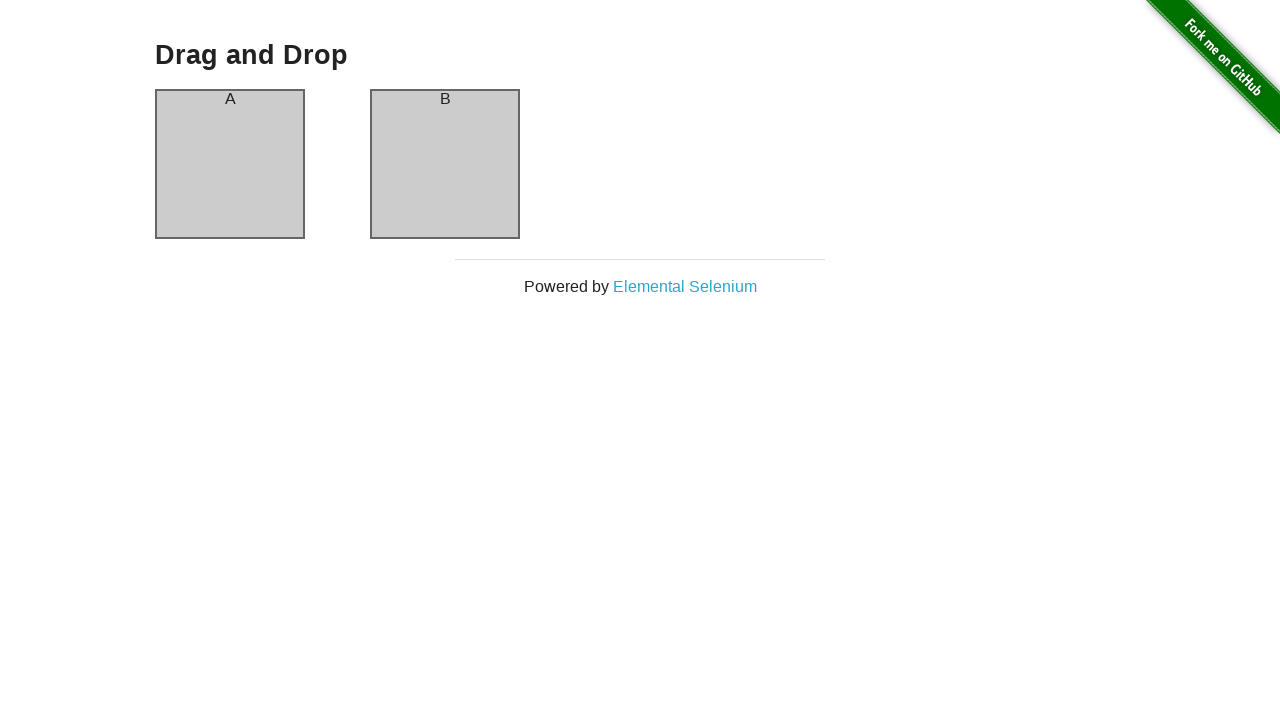

Dragged column A onto column B at (445, 164)
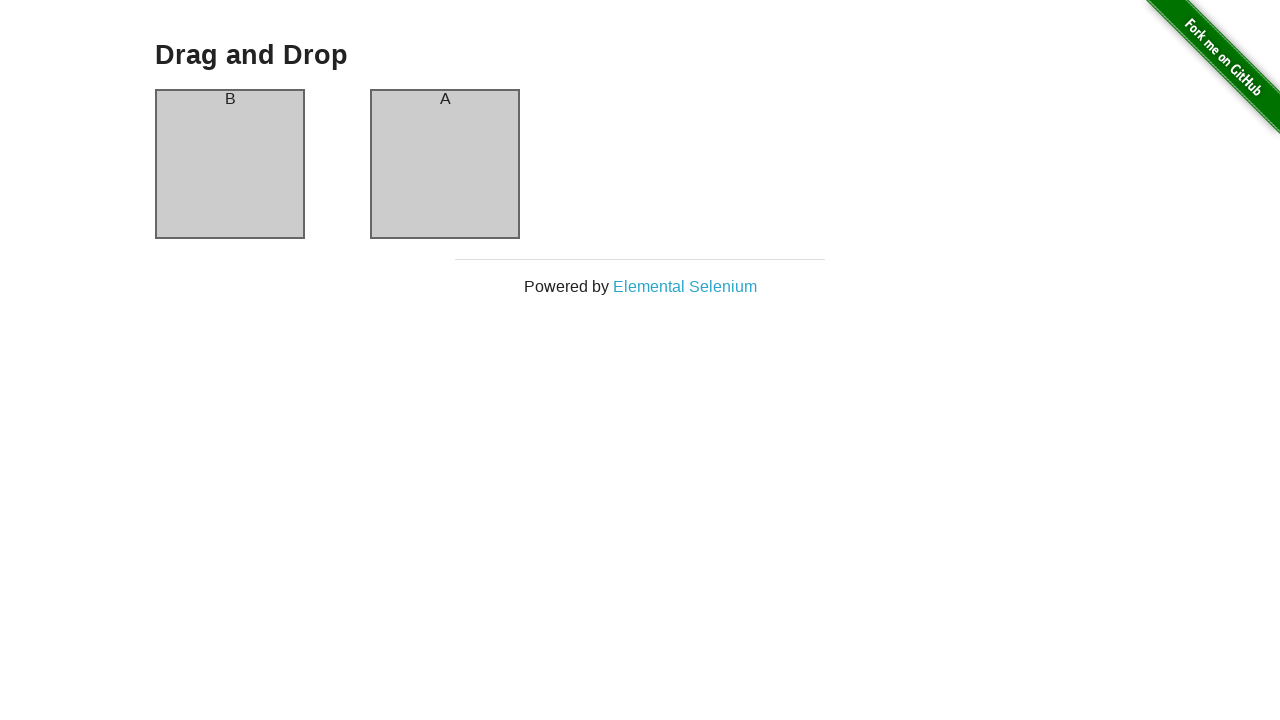

Retrieved text content of column A header after drag
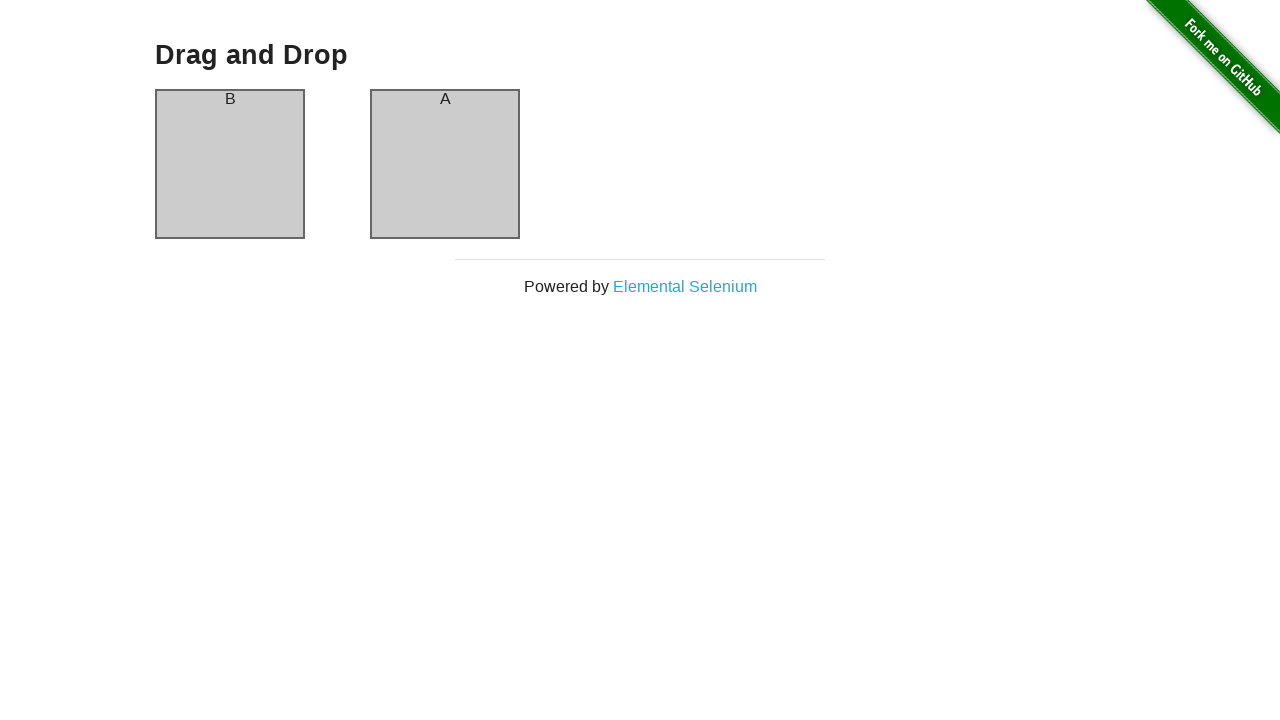

Retrieved text content of column B header after drag
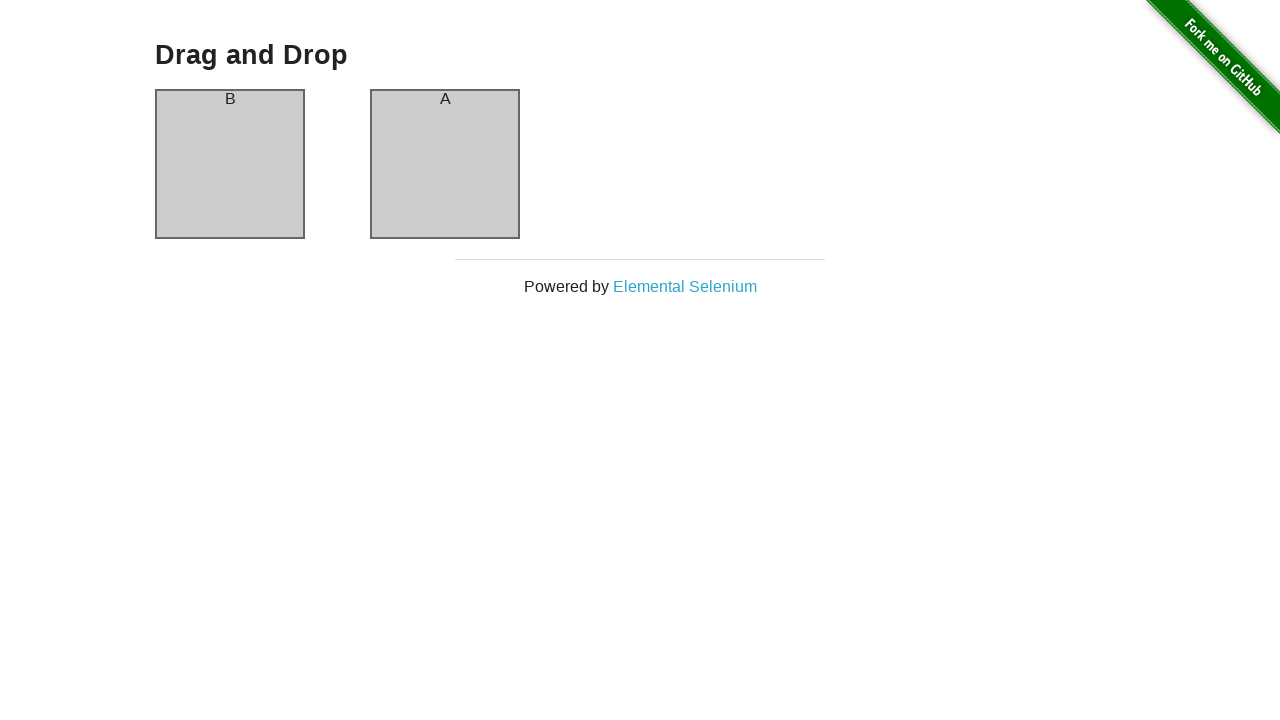

Verified swap: column A now contains 'B'
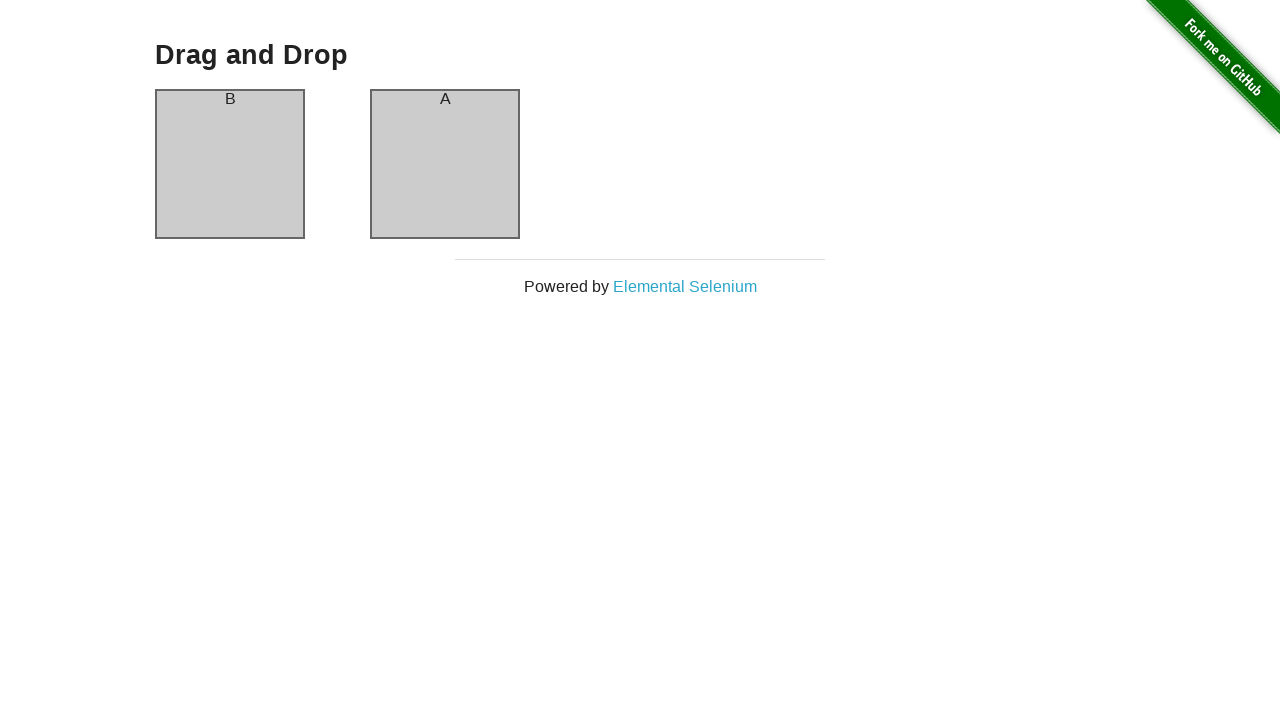

Verified swap: column B now contains 'A' - drag and drop successful
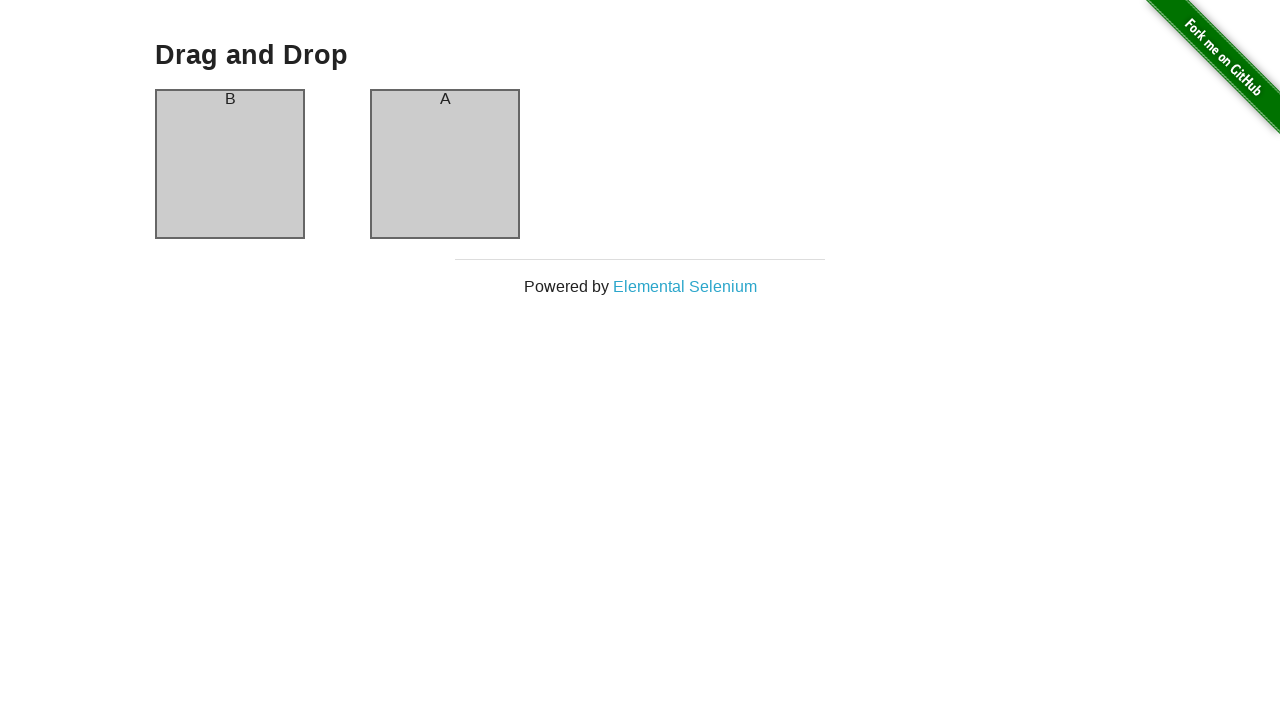

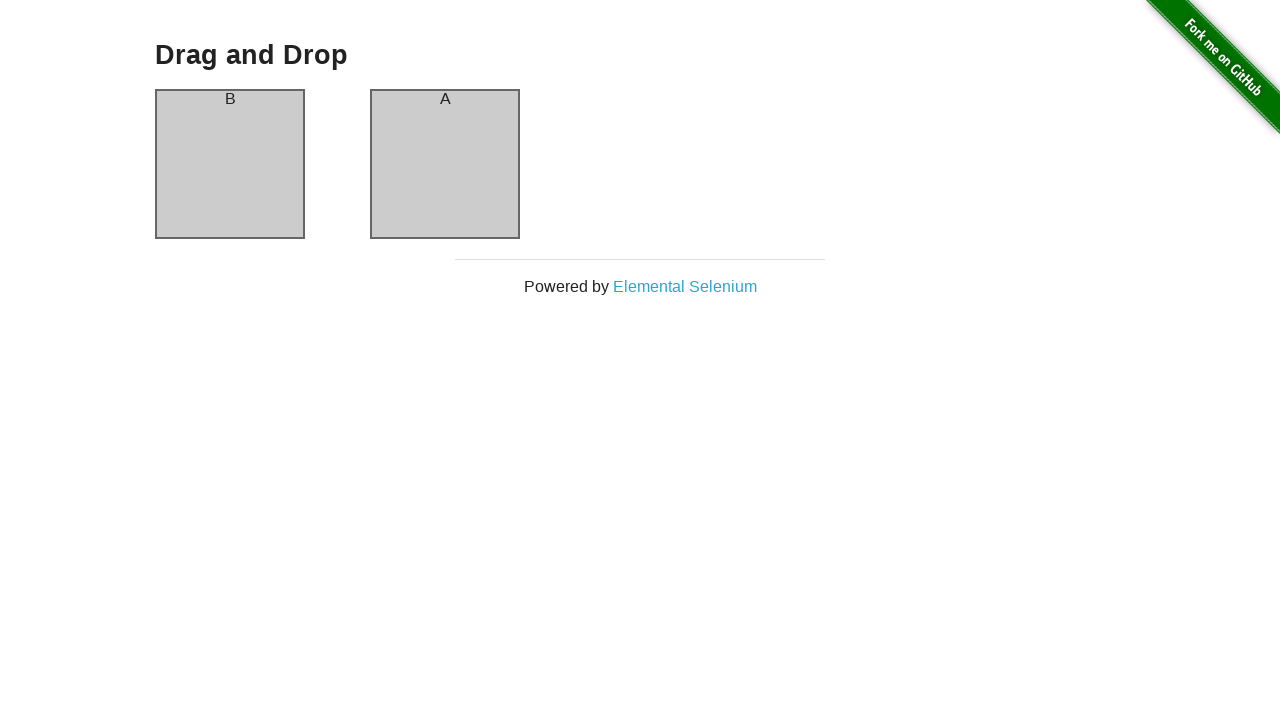